Tests a countdown timer by waiting until the countdown reaches zero (ends with "00")

Starting URL: https://automationfc.github.io/fluent-wait/

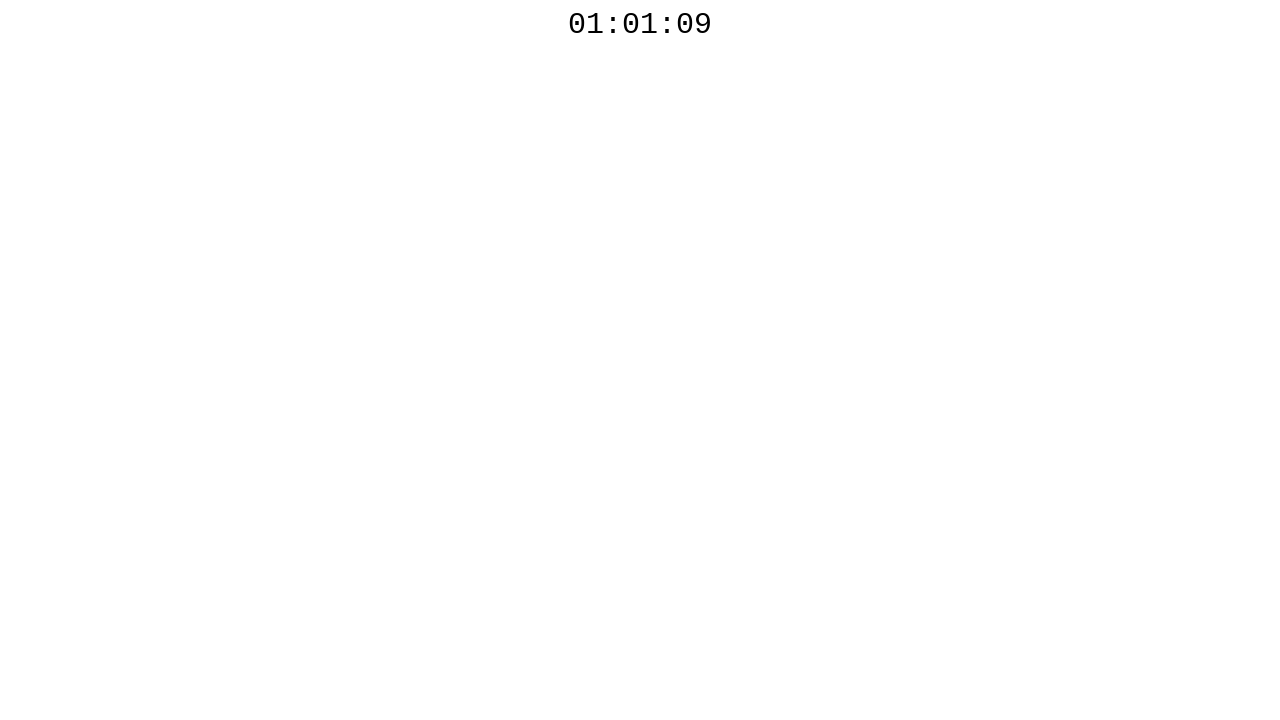

Countdown element is now visible
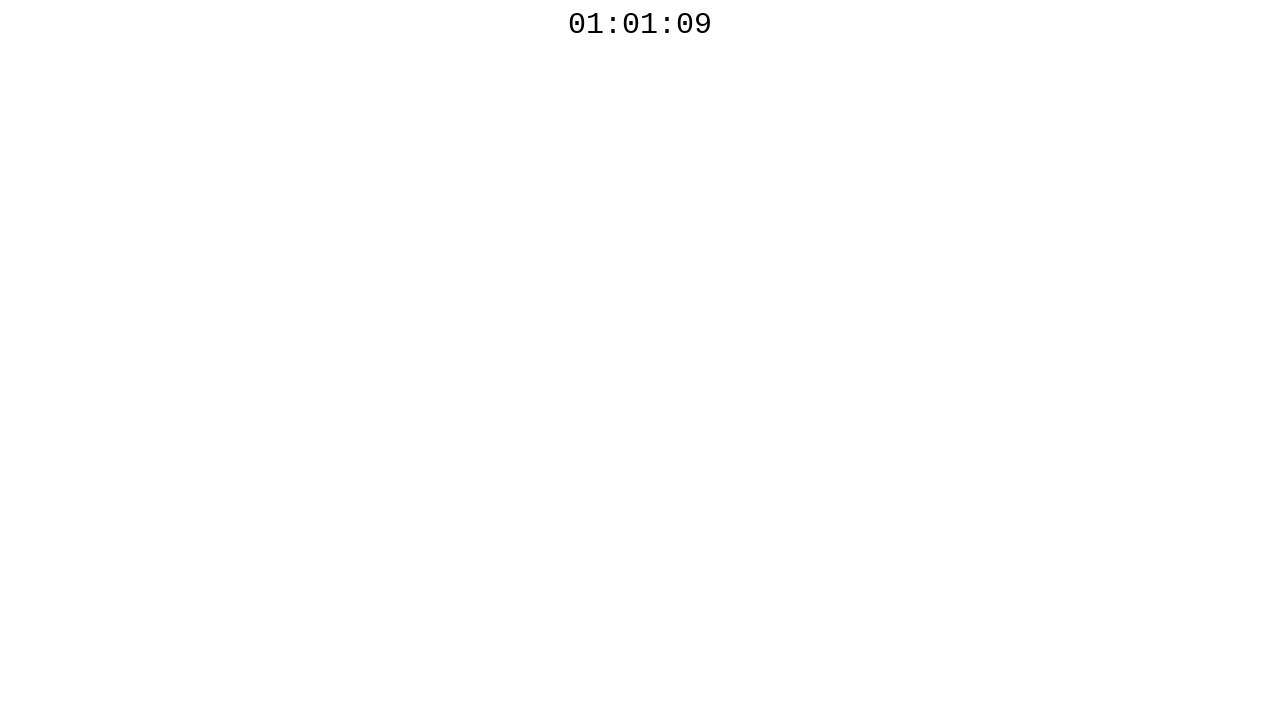

Countdown timer completed and reached 00
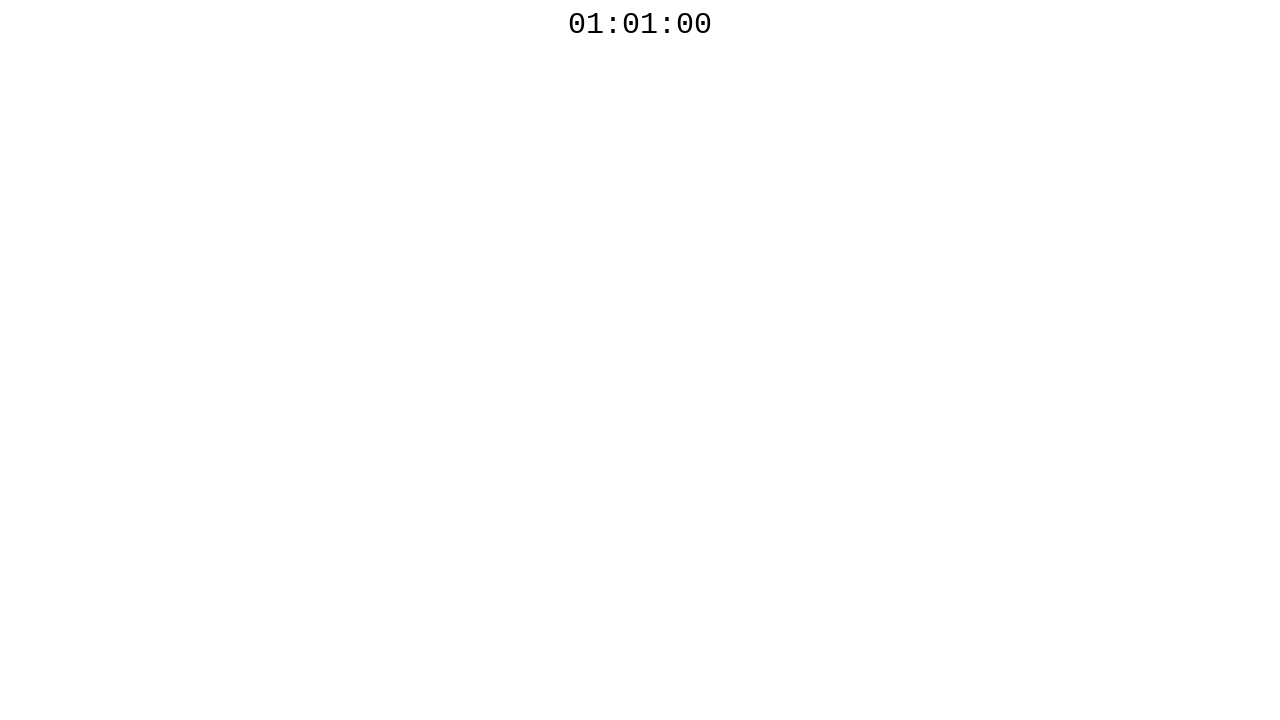

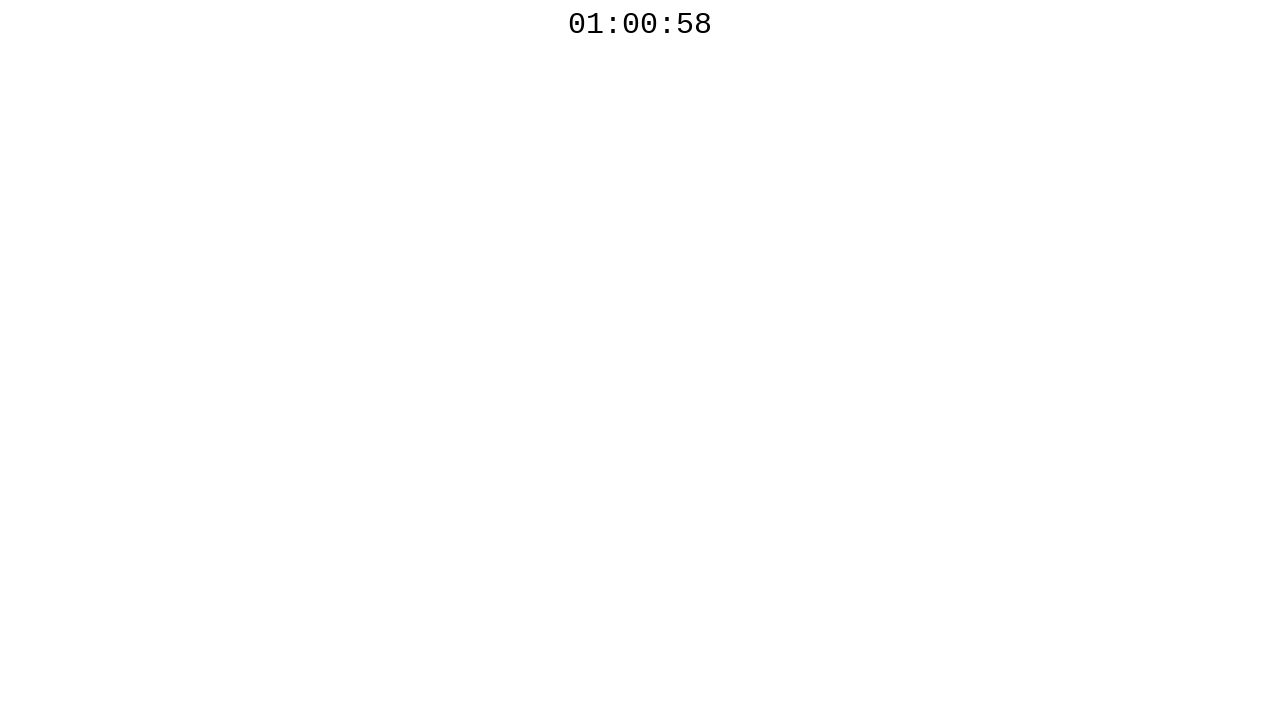